Tests the entry advertisement modal functionality by waiting for the modal to appear, clicking the close button, and verifying the modal is dismissed.

Starting URL: https://the-internet.herokuapp.com/entry_ad

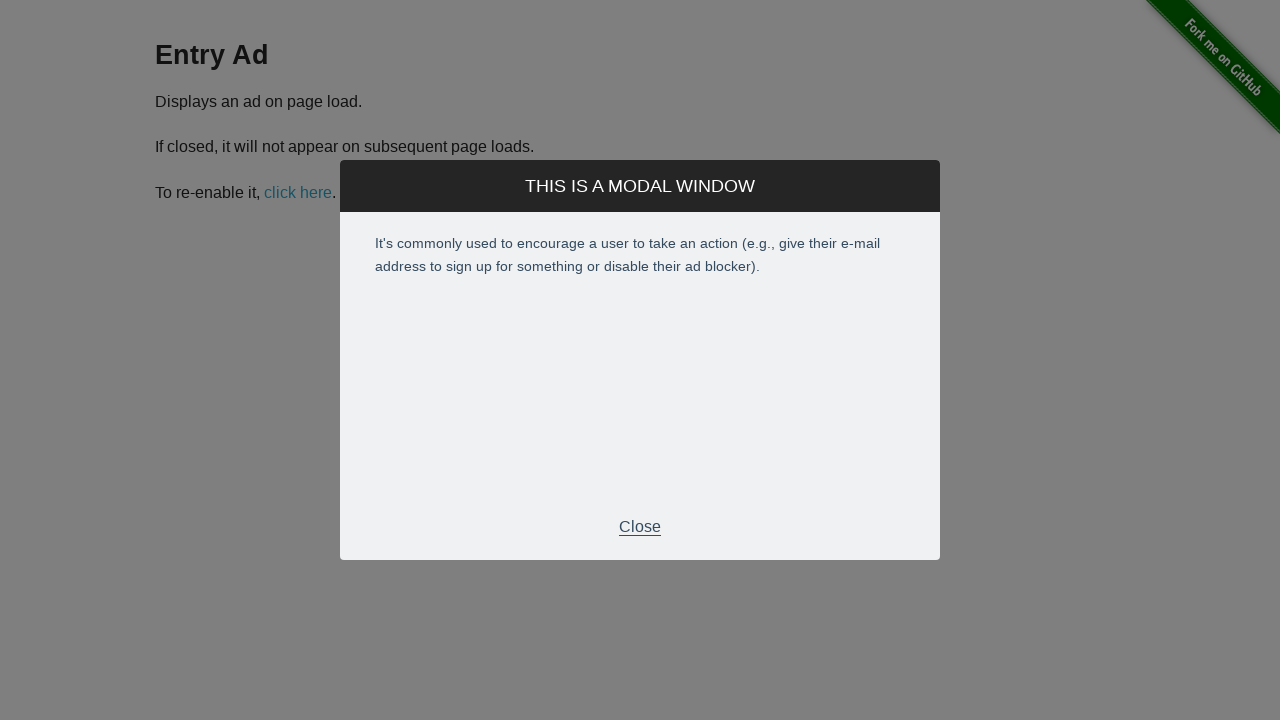

Waited for entry advertisement modal to appear
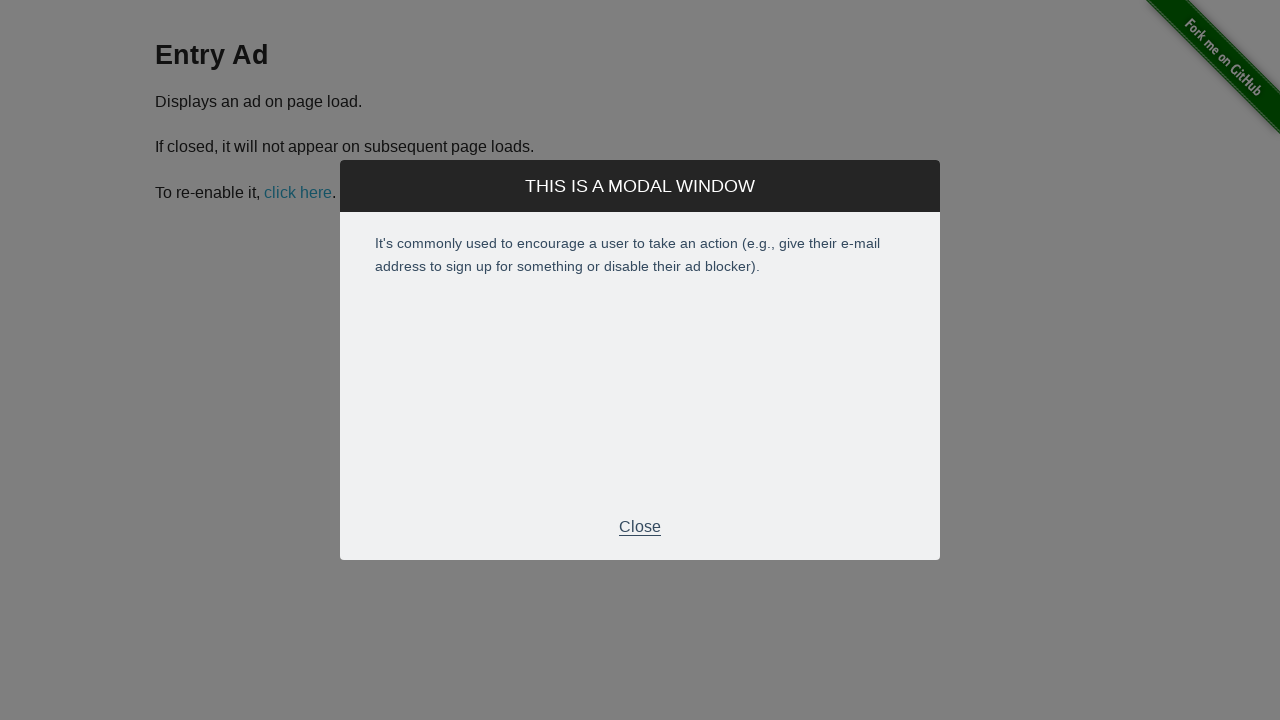

Clicked close button to dismiss modal at (640, 527) on xpath=//*[@id='modal']/div[2]/div[3]/p
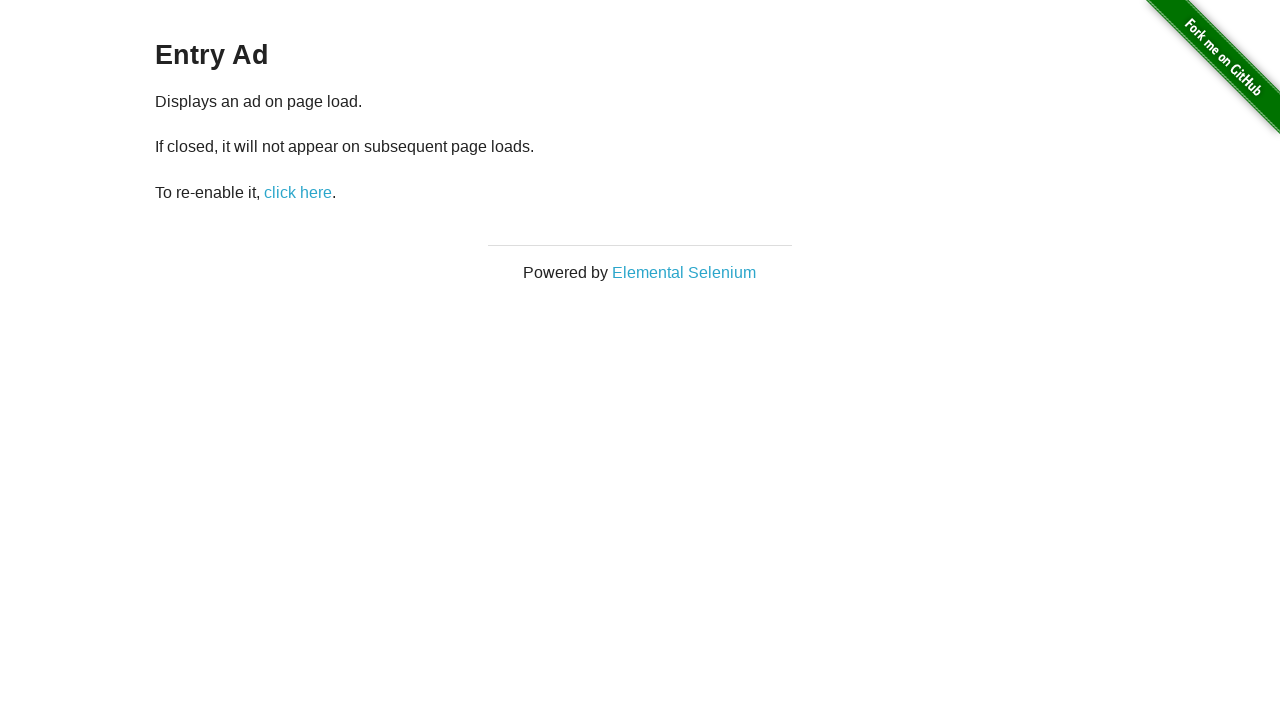

Verified modal was dismissed and is no longer visible
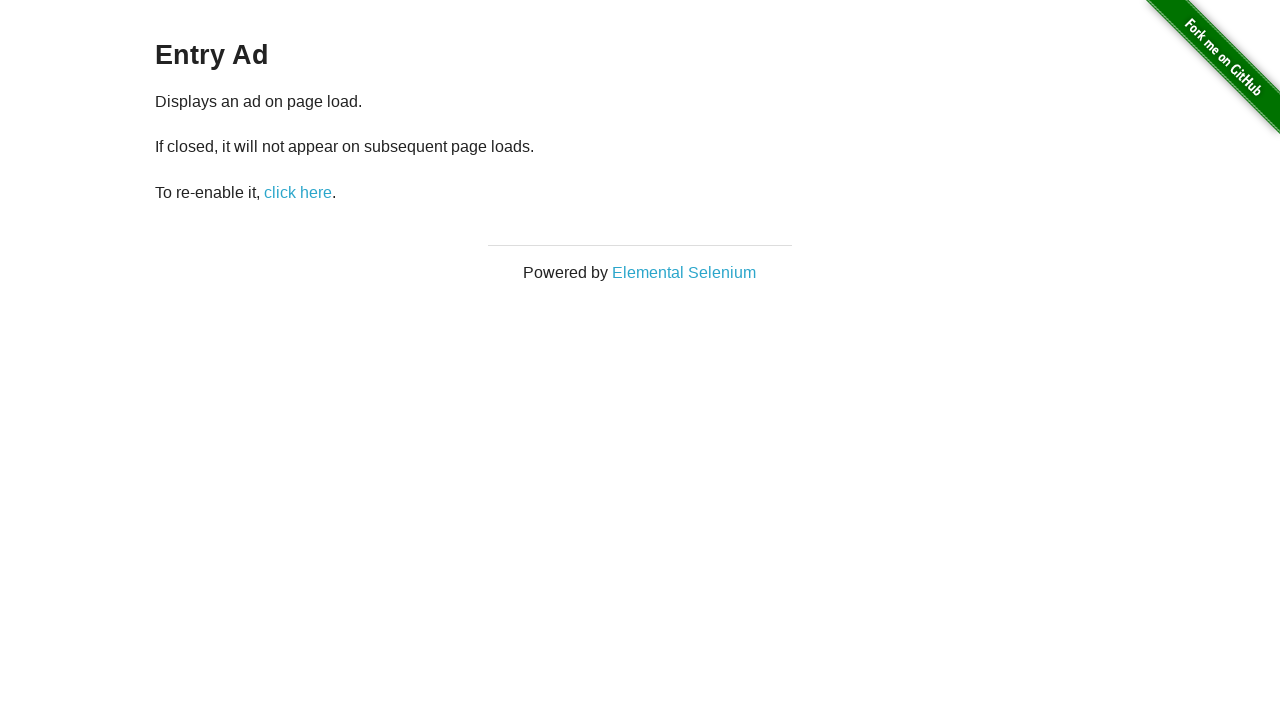

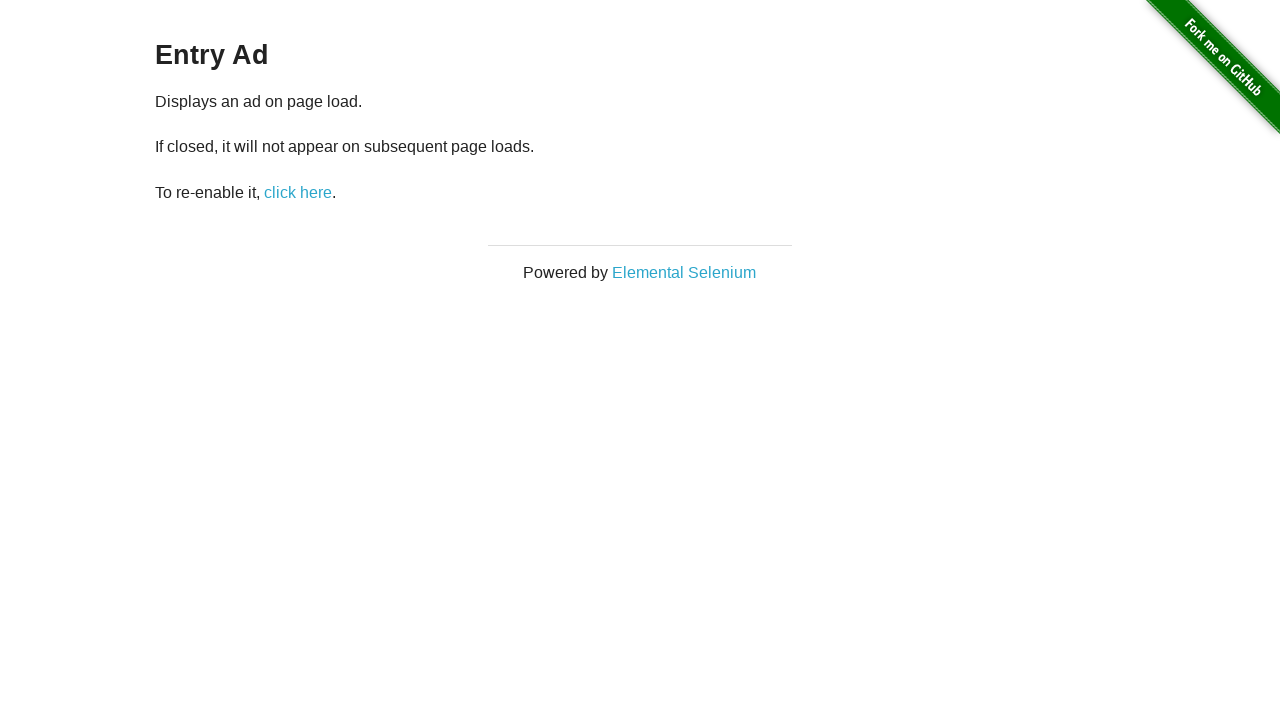